Navigates to an online metronome website and clicks the start/stop button to toggle the metronome.

Starting URL: https://metronom.us/en/

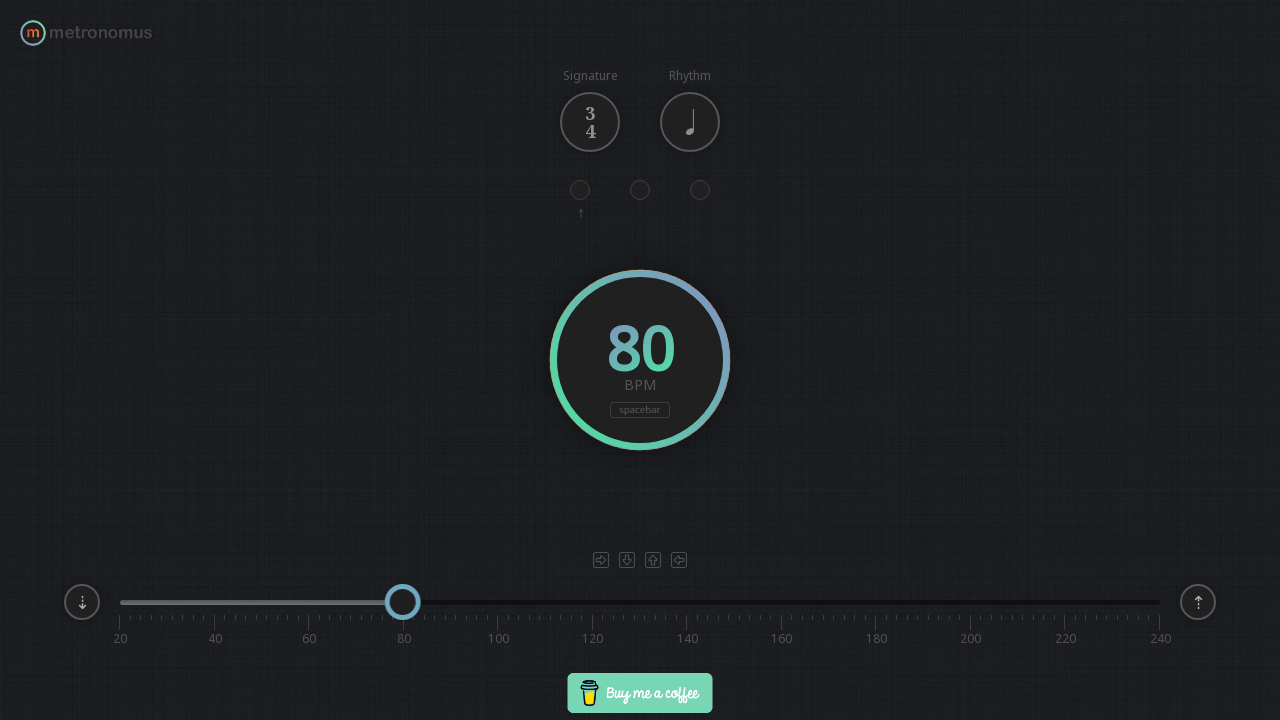

Waited for start/stop button to load on metronome page
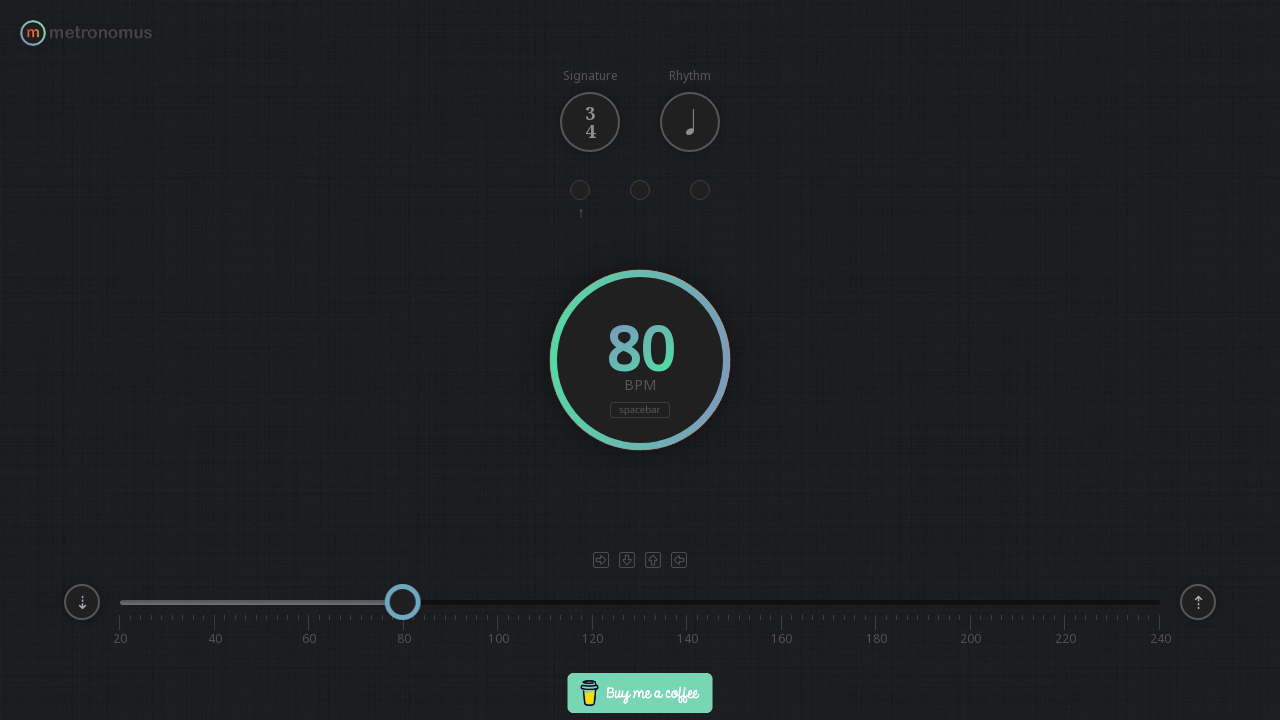

Clicked start/stop button to toggle the metronome at (640, 360) on #start-stop
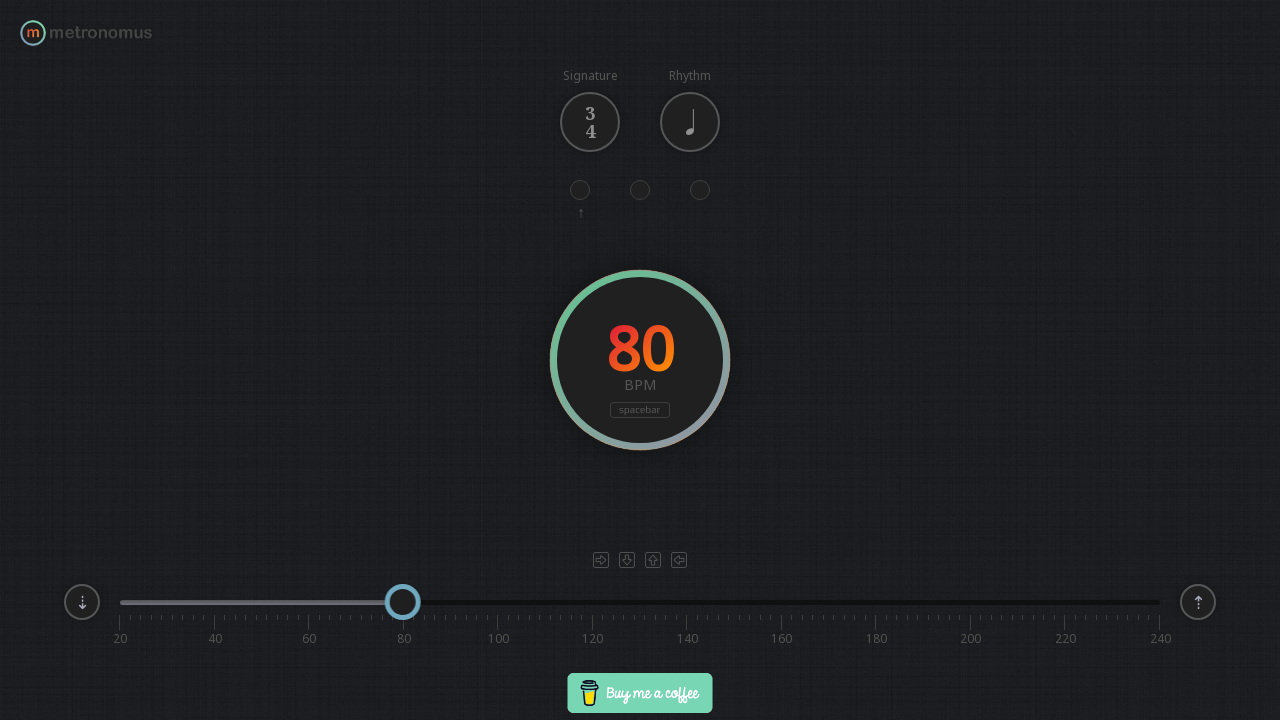

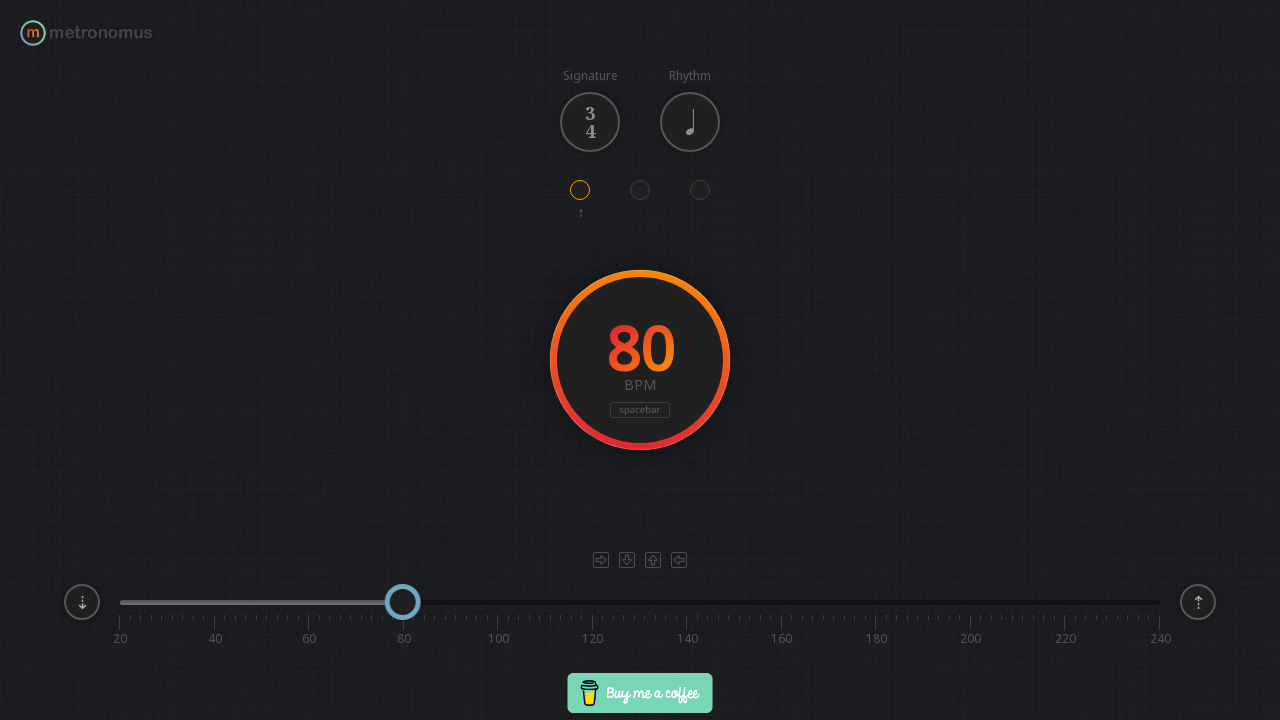